Tests JavaScript alert handling by clicking a button inside an iframe that triggers an alert dialog, then accepting it and verifying the button is still visible

Starting URL: https://www.w3schools.com/jsref/tryit.asp?filename=tryjsref_alert

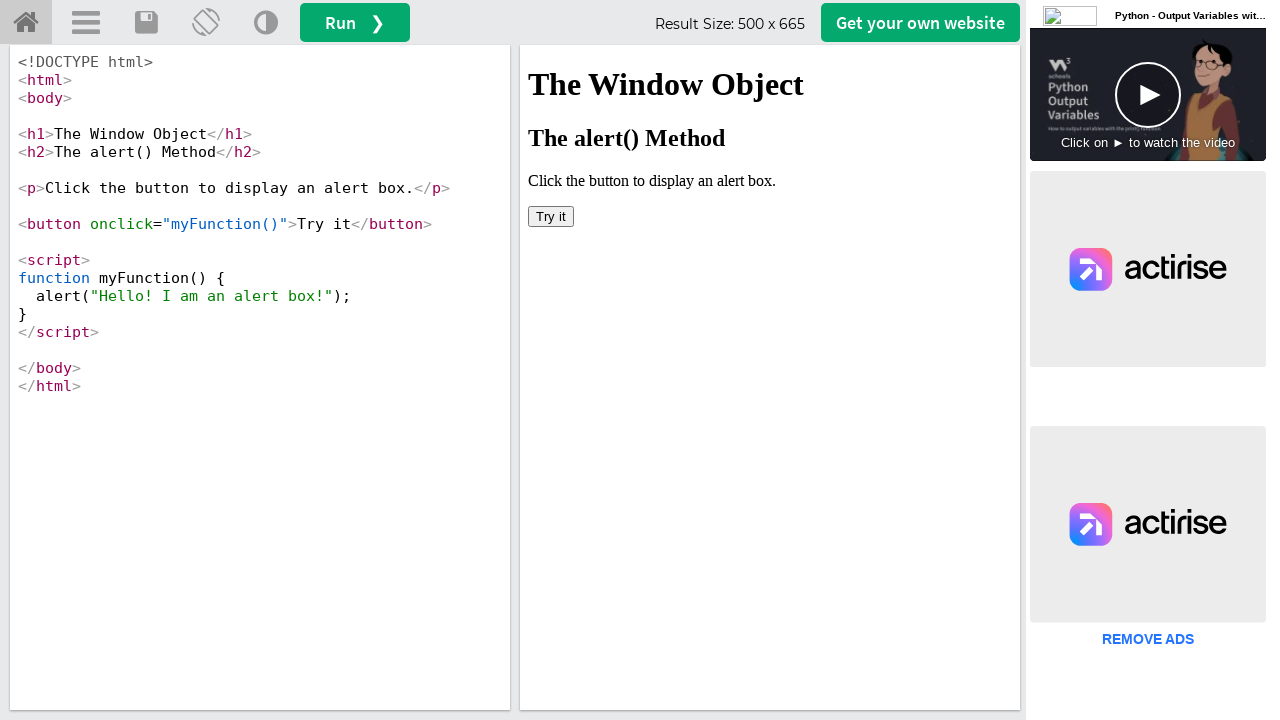

Set up dialog handler to accept alerts
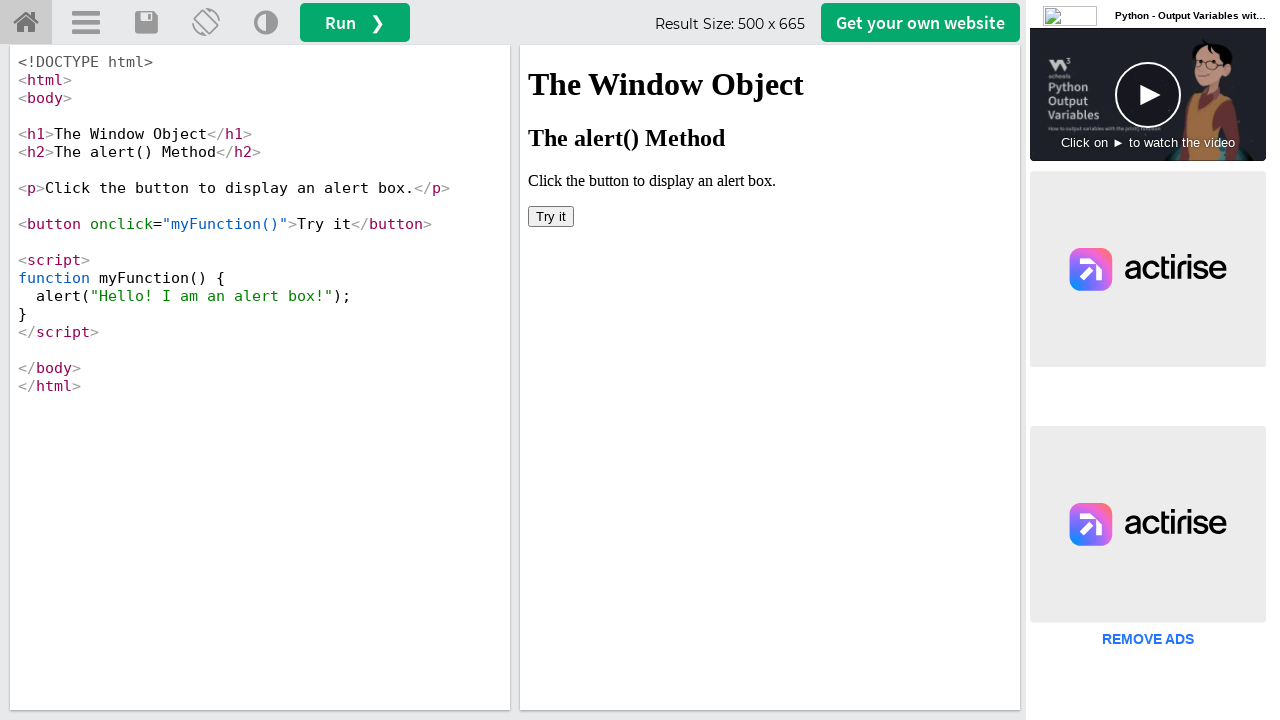

Located iframe with id 'iframeResult'
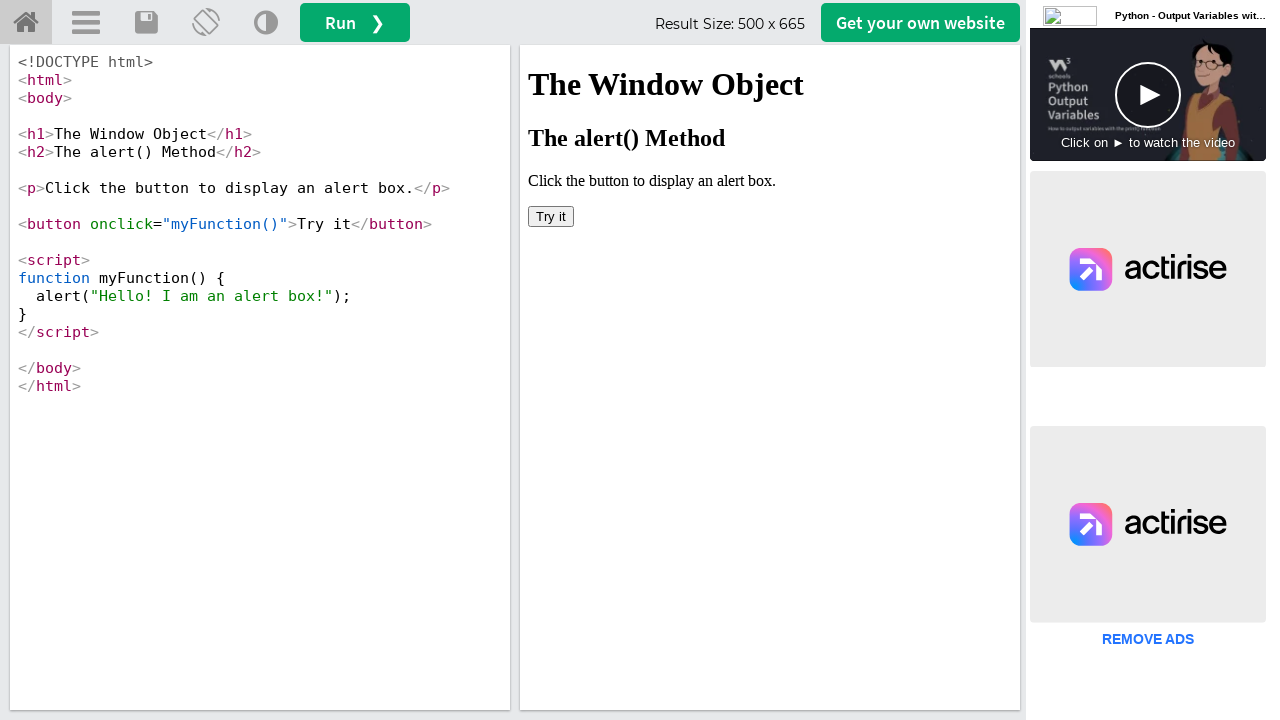

Clicked button inside iframe to trigger alert dialog at (551, 216) on iframe[id='iframeResult'] >> internal:control=enter-frame >> button[onclick='myF
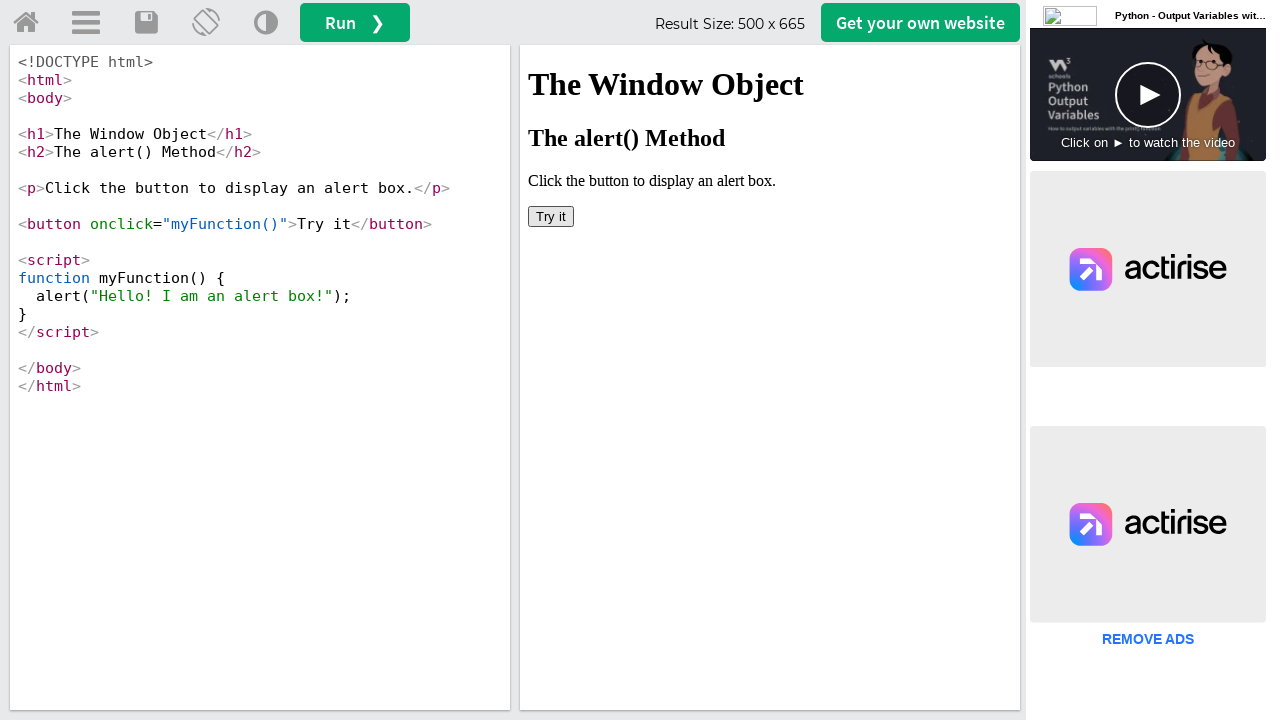

Verified button is still visible after alert was accepted
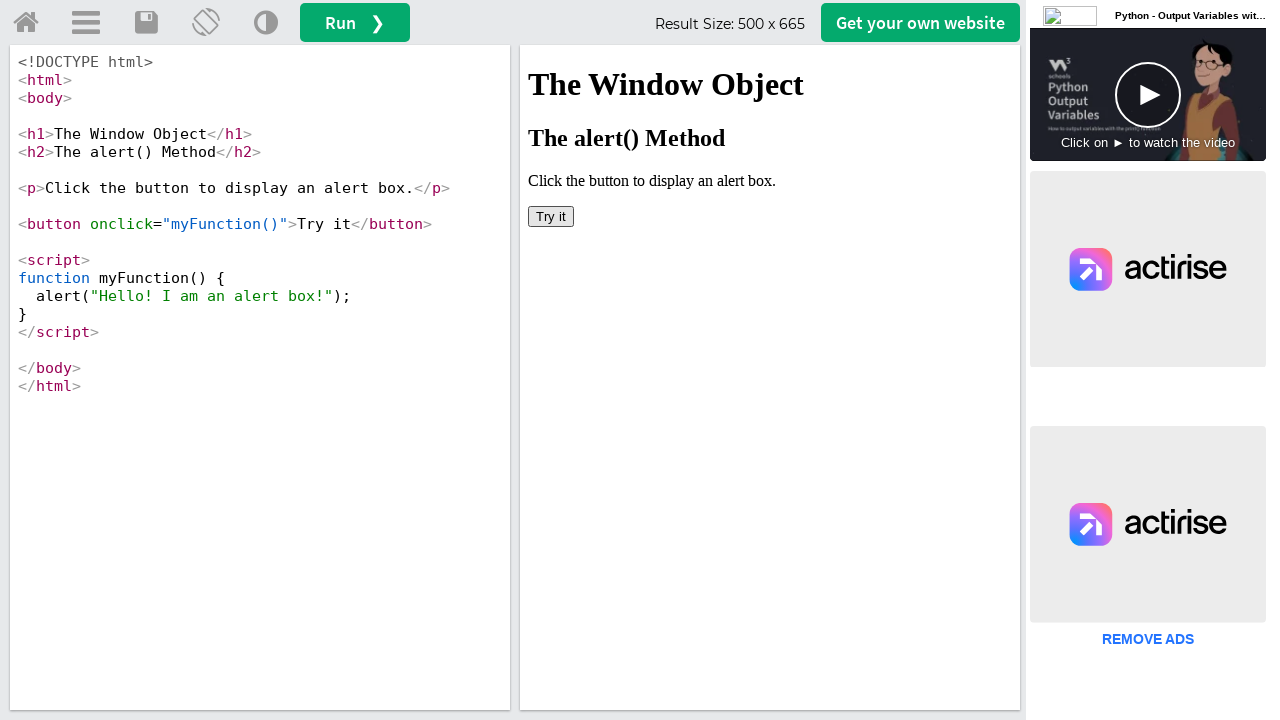

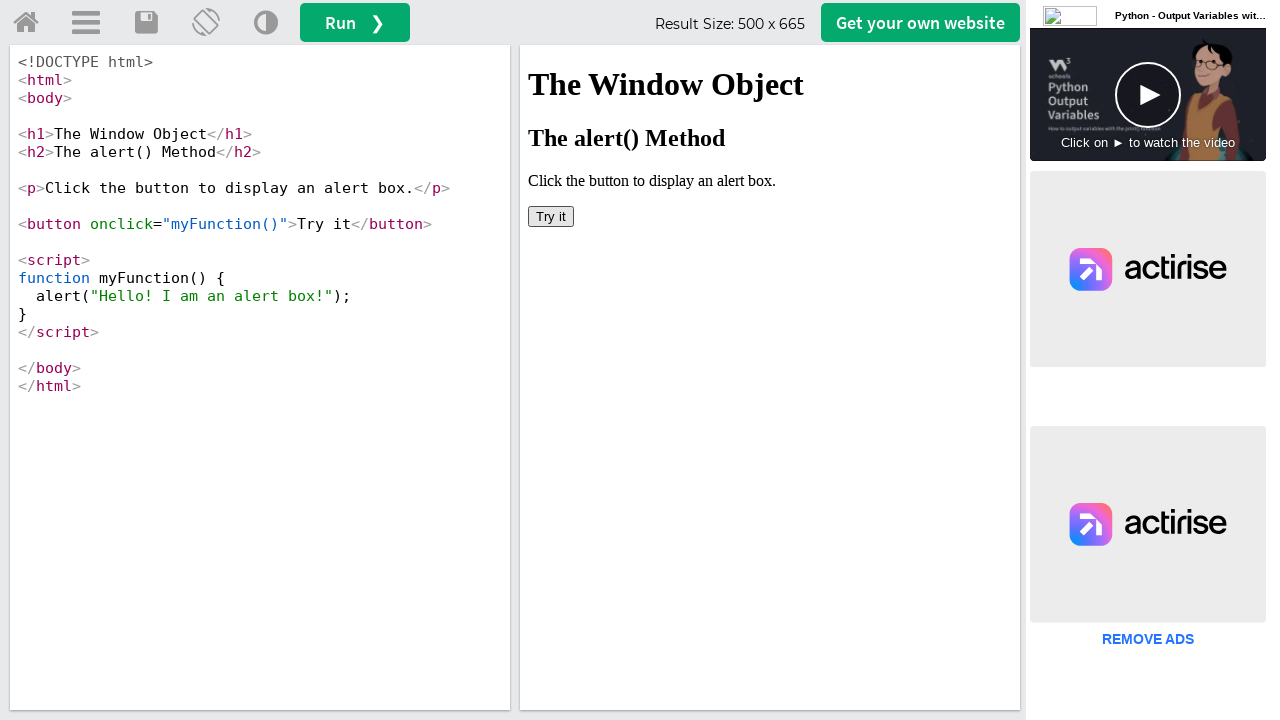